Tests a signup form by filling in username, email, telephone fields, uploading a file, selecting gender from dropdown, and checking a manual testing checkbox

Starting URL: https://qavbox.github.io/demo/signup/

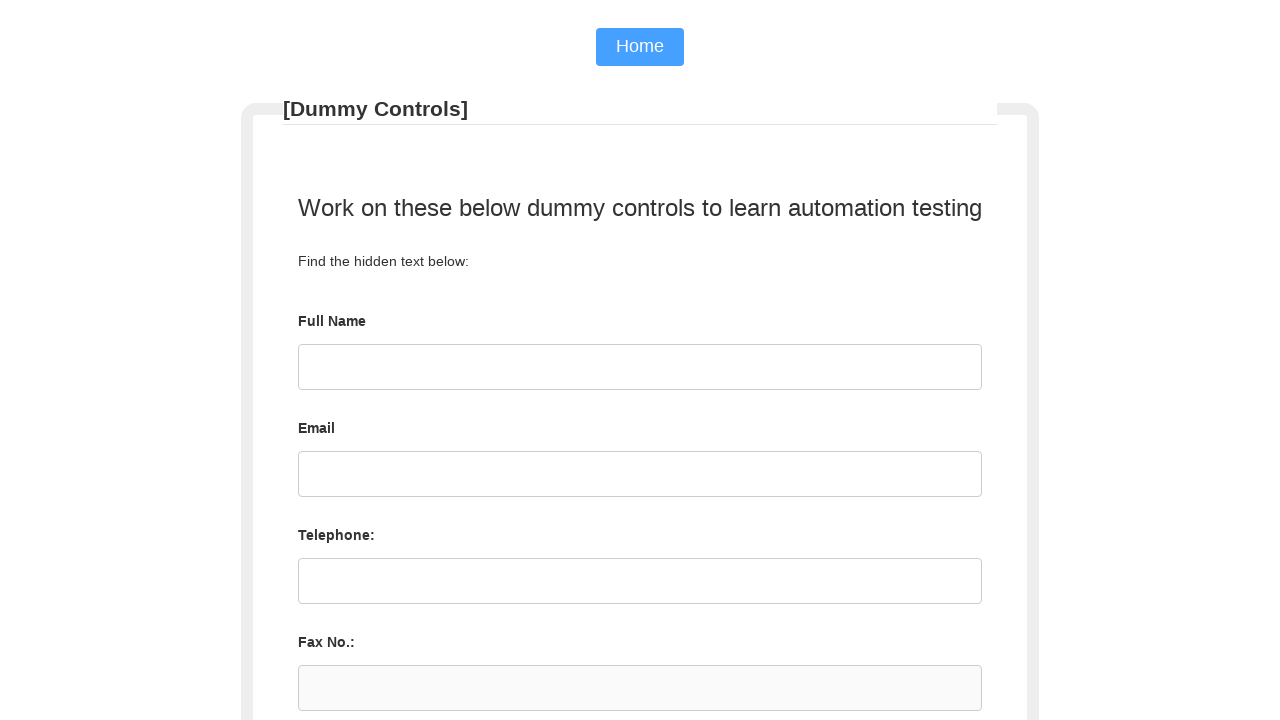

Filled username field with 'Sindhu Mitta' on #username
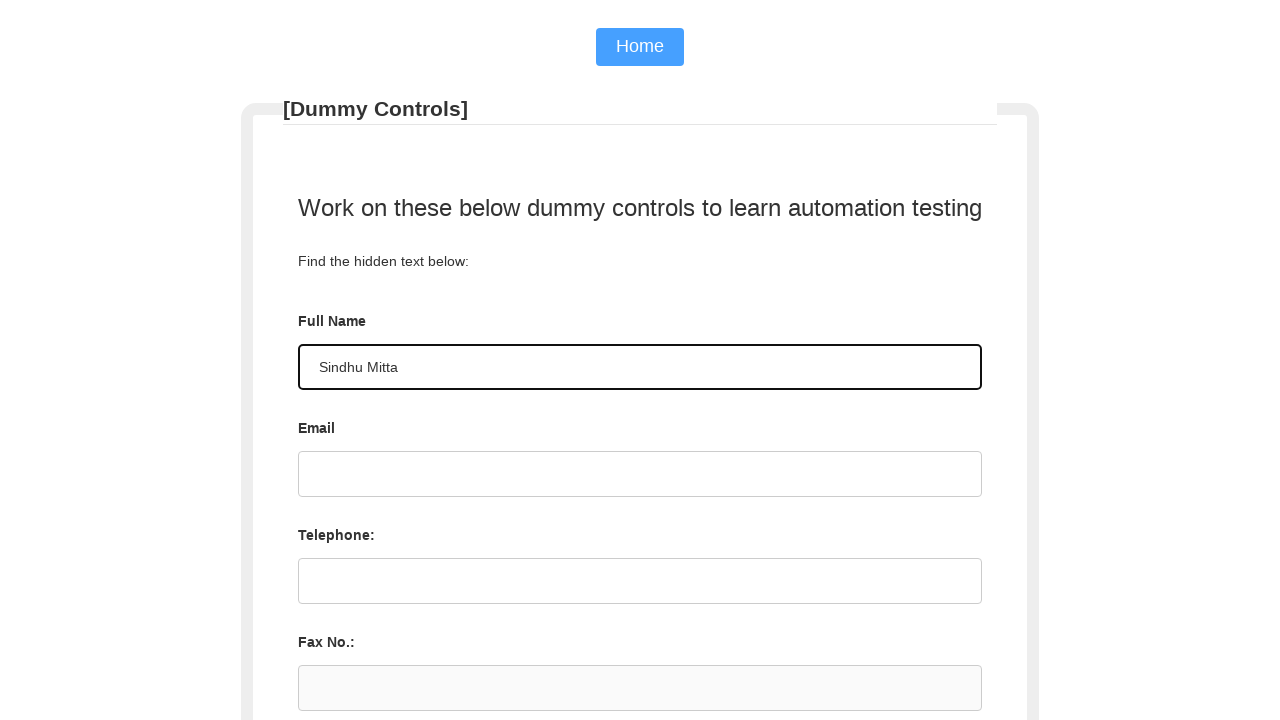

Verified username value is 'Sindhu Mitta'
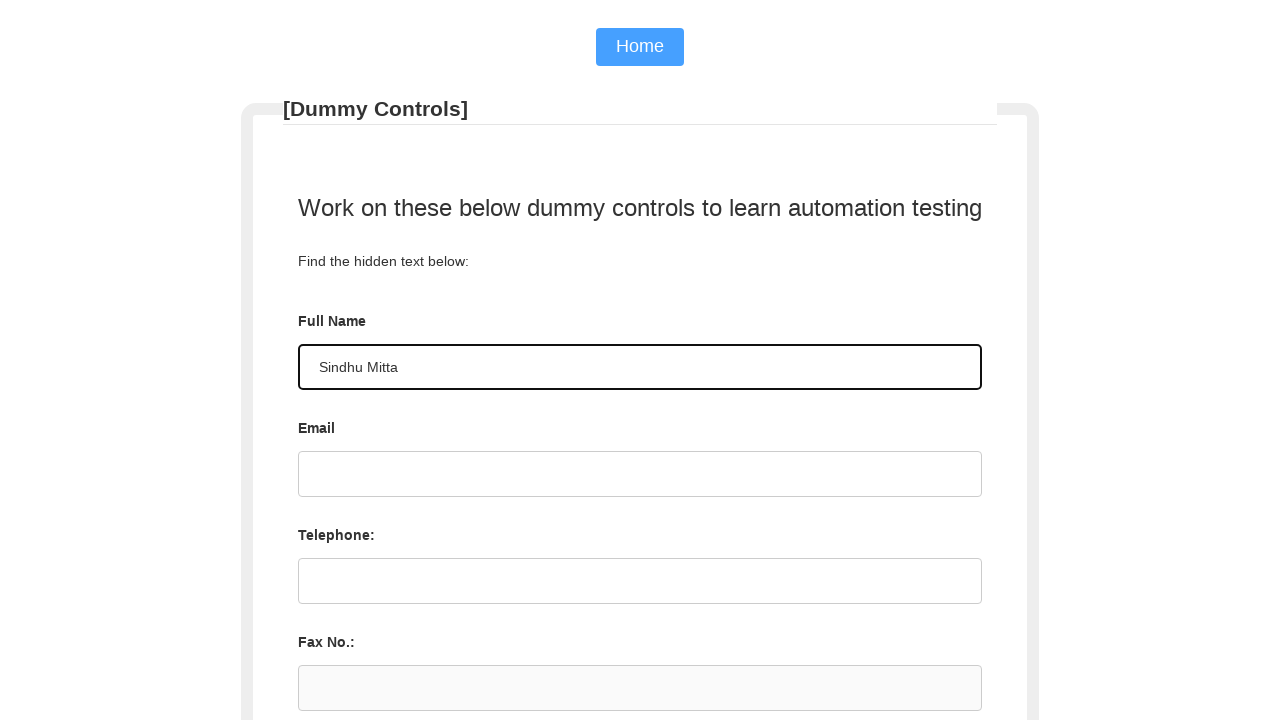

Filled email field with 'kushalava@gmail.com' on #email
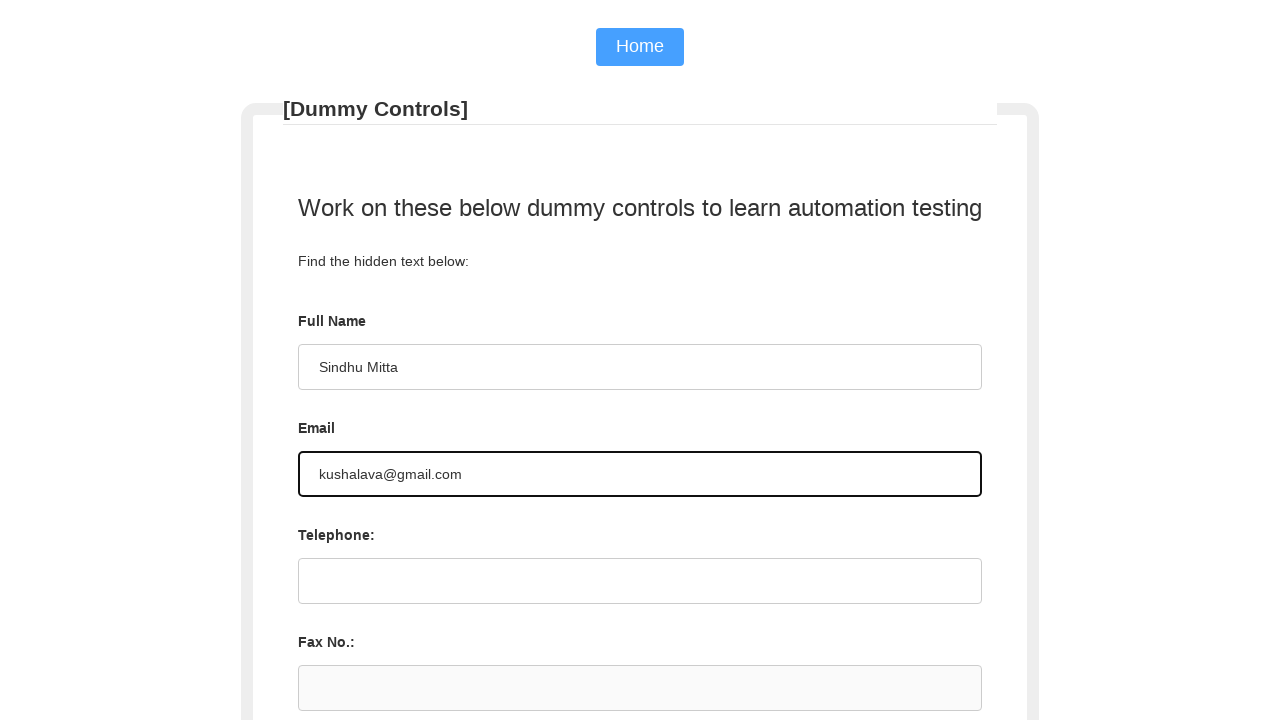

Filled telephone field with '503-915-8540' on text=telephone: >> .. >> input
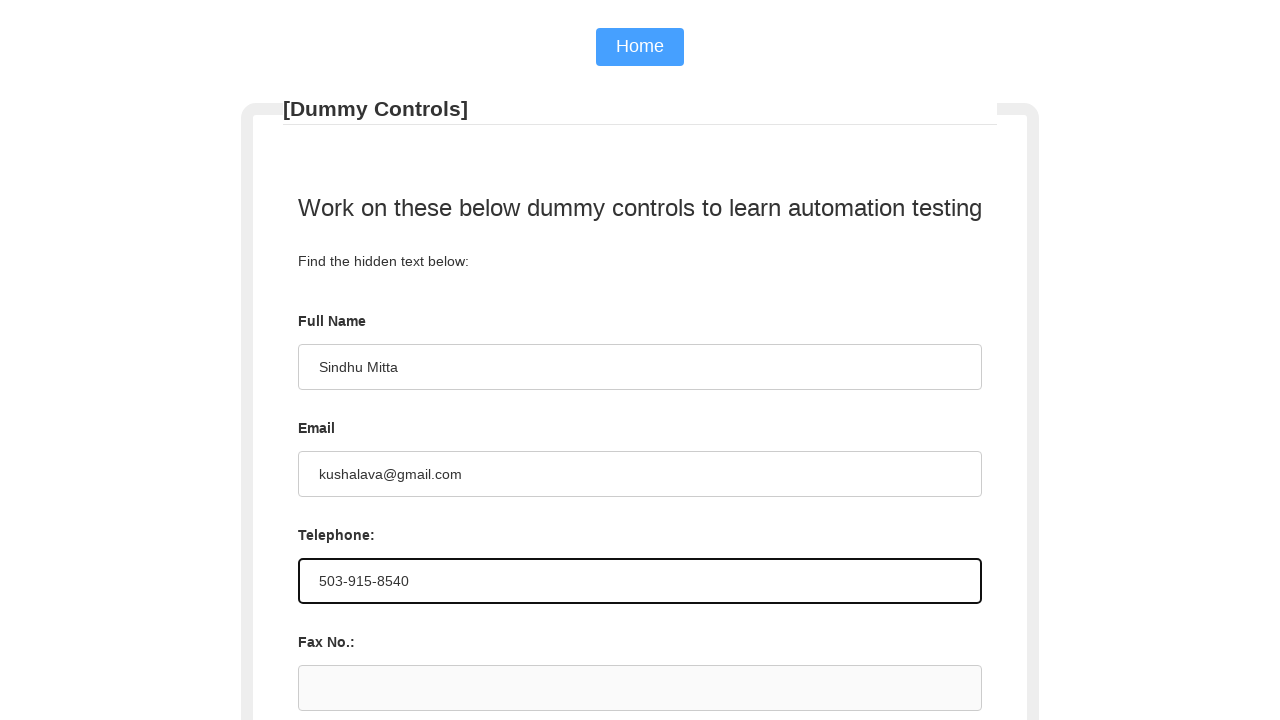

Verified fax field is disabled
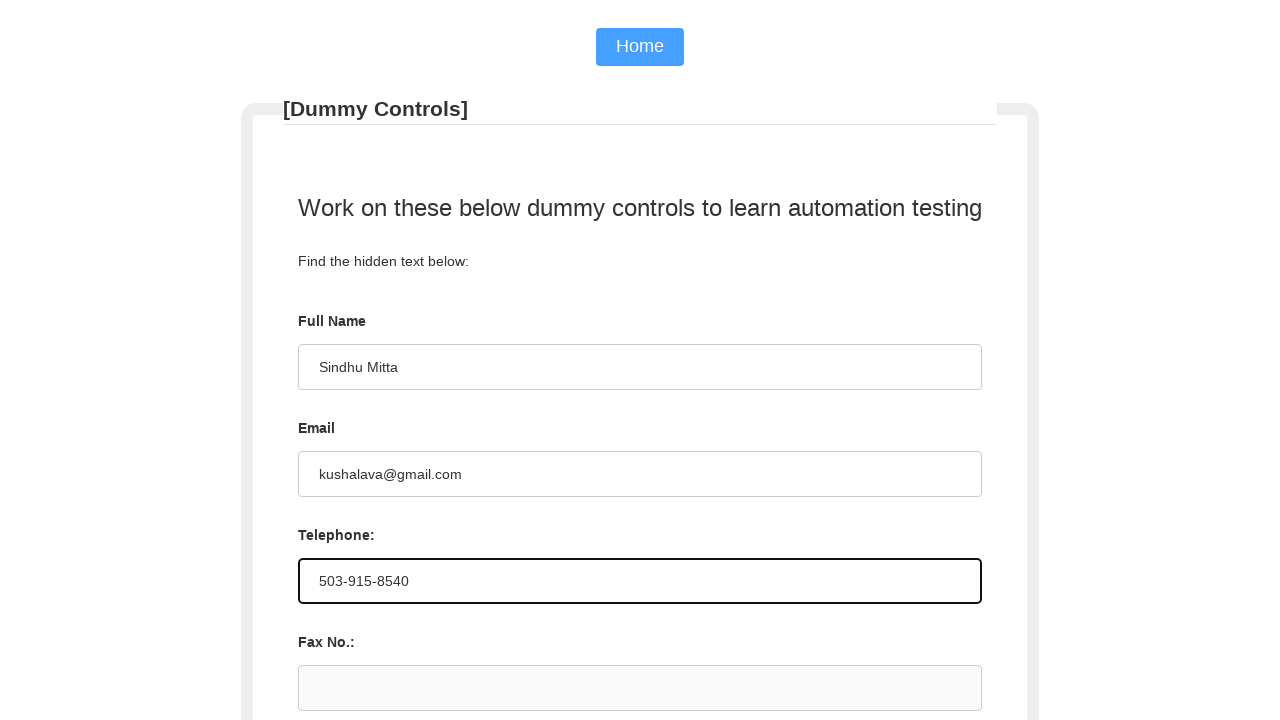

Set input files for datafile (empty array)
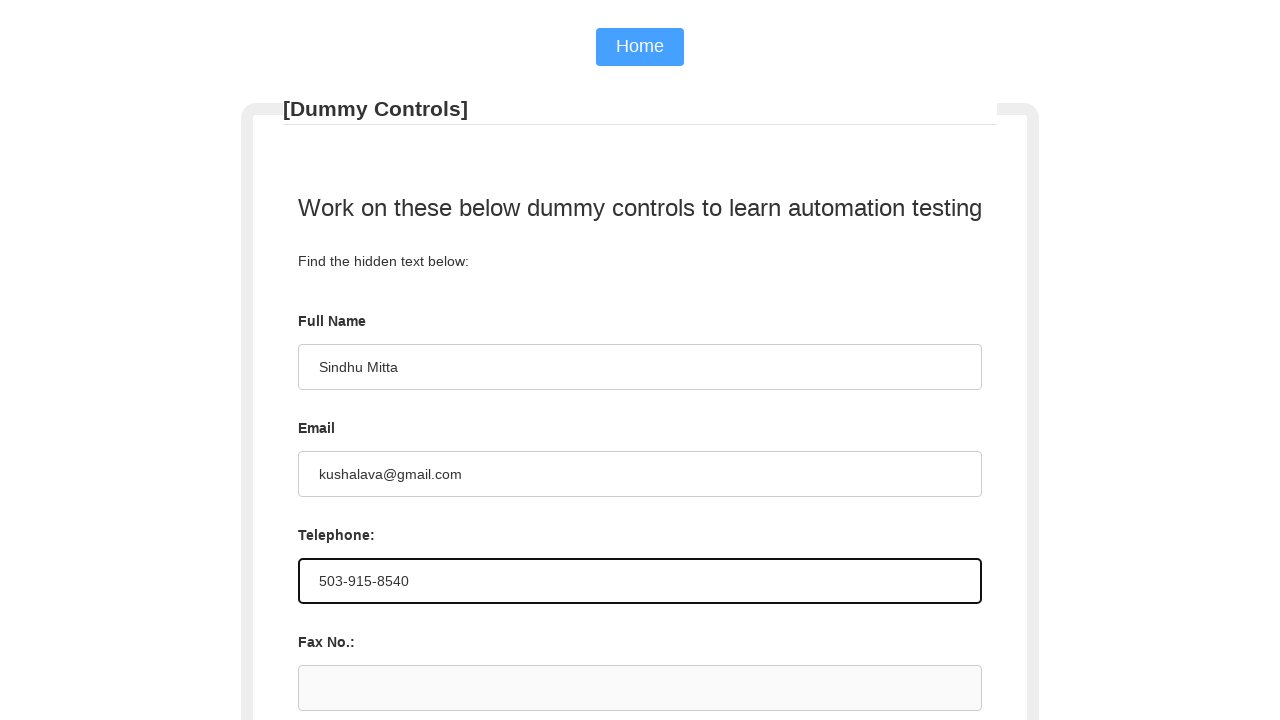

Selected 'male' from gender dropdown on [name='sgender']
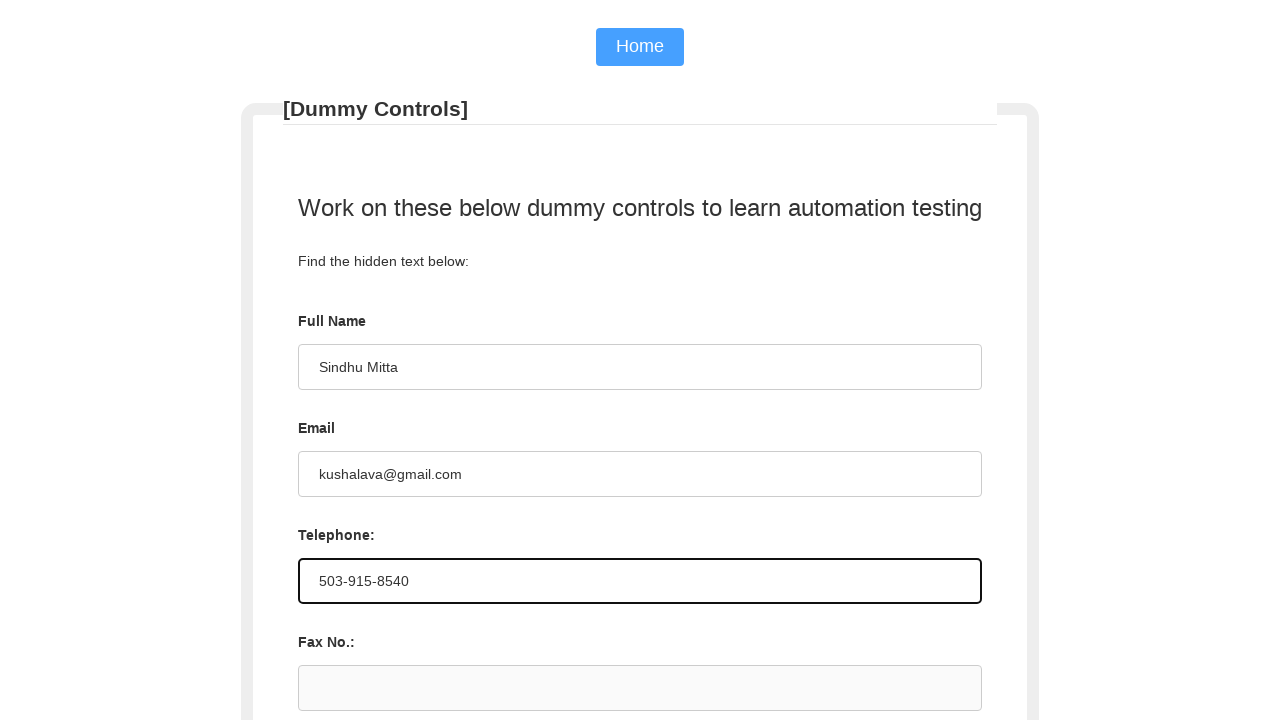

Checked manual testing checkbox at (350, 361) on [value='manualtesting']
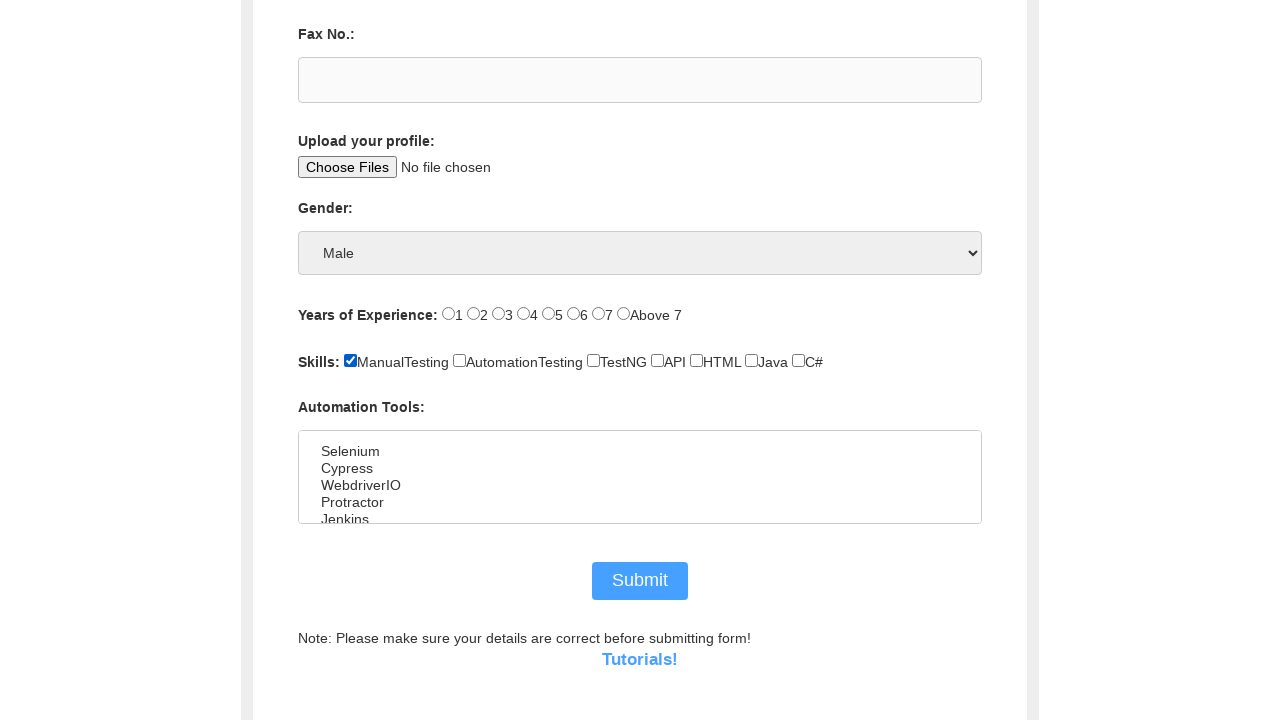

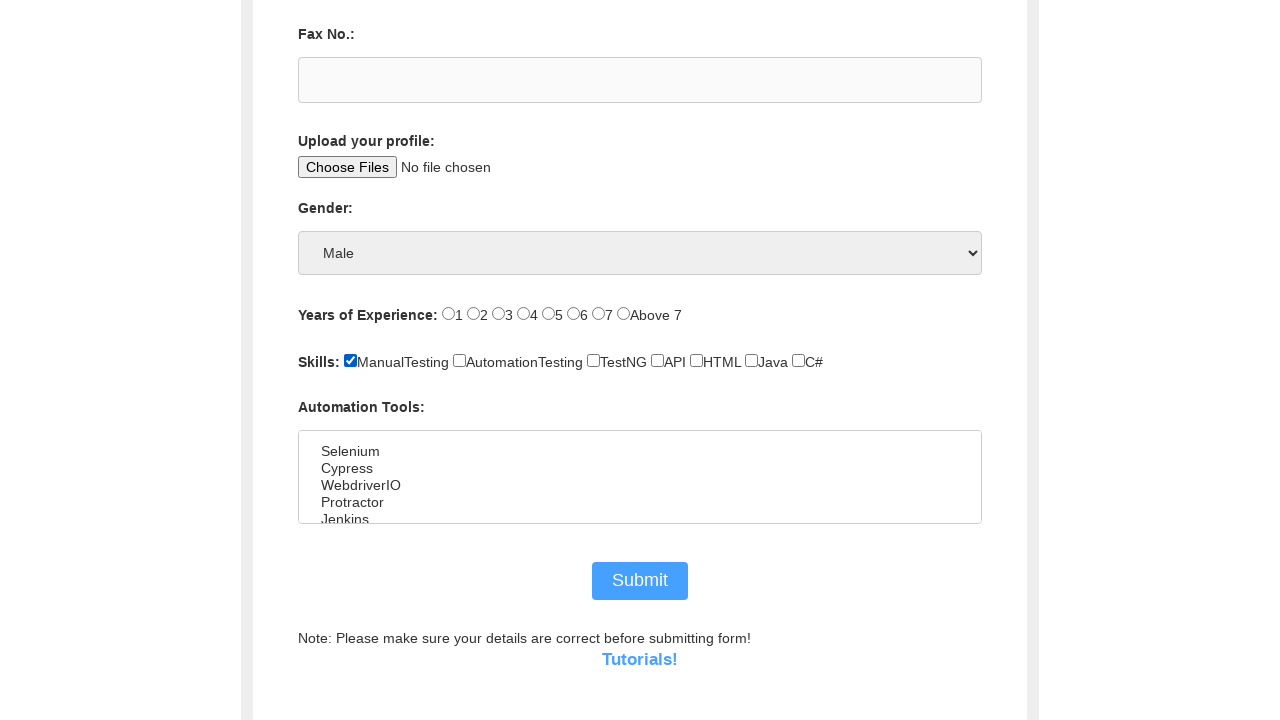